Clicks the first checkbox to select it and verifies it becomes checked

Starting URL: http://the-internet.herokuapp.com/checkboxes

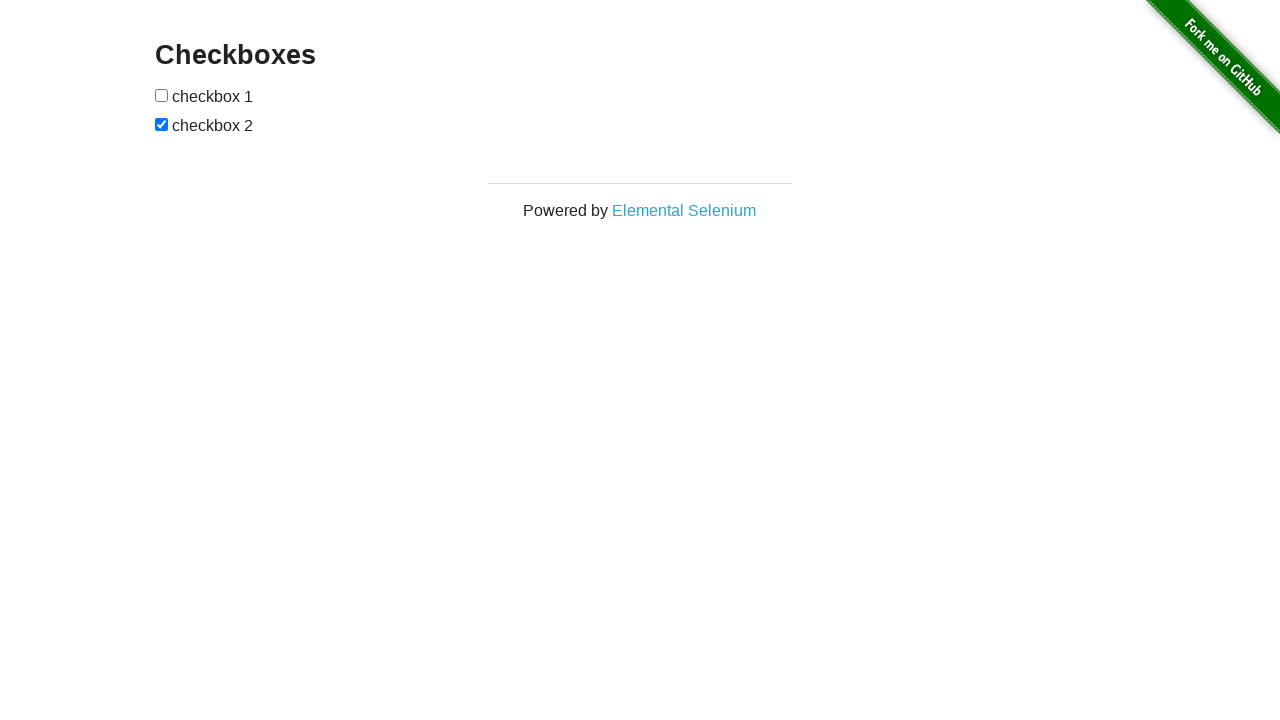

Waited for checkboxes to load on the page
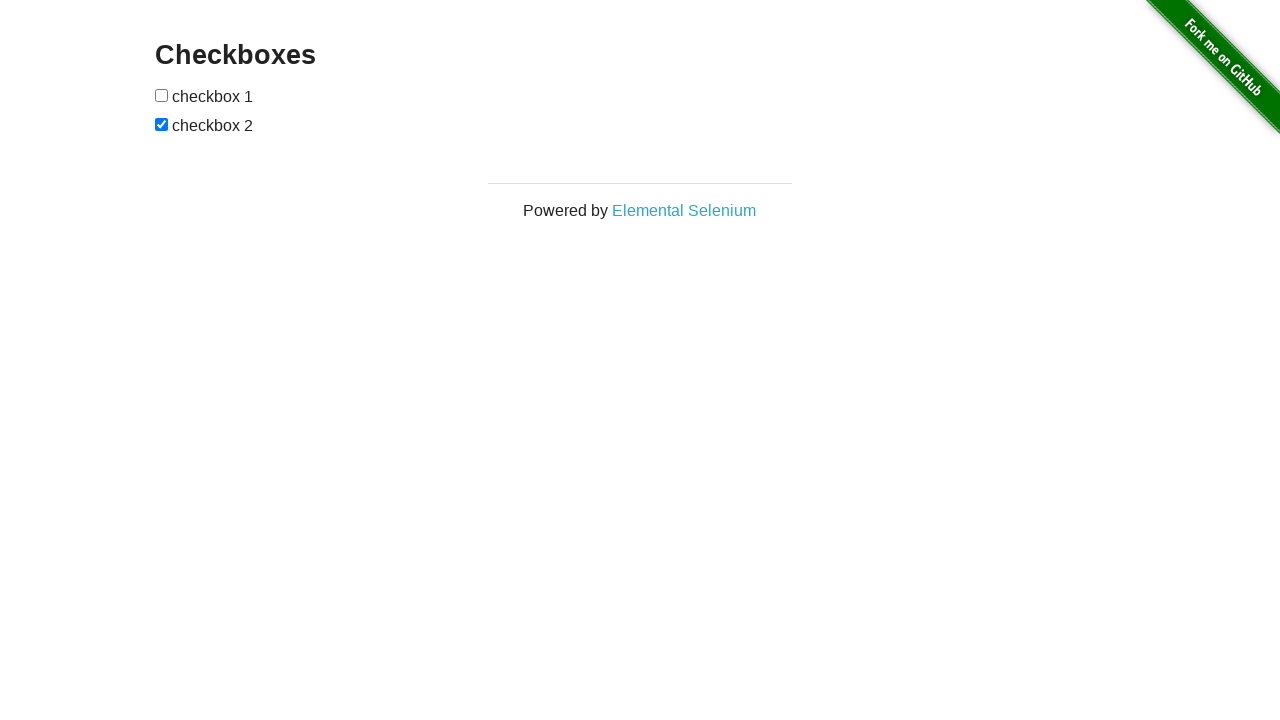

Retrieved all checkbox elements from the page
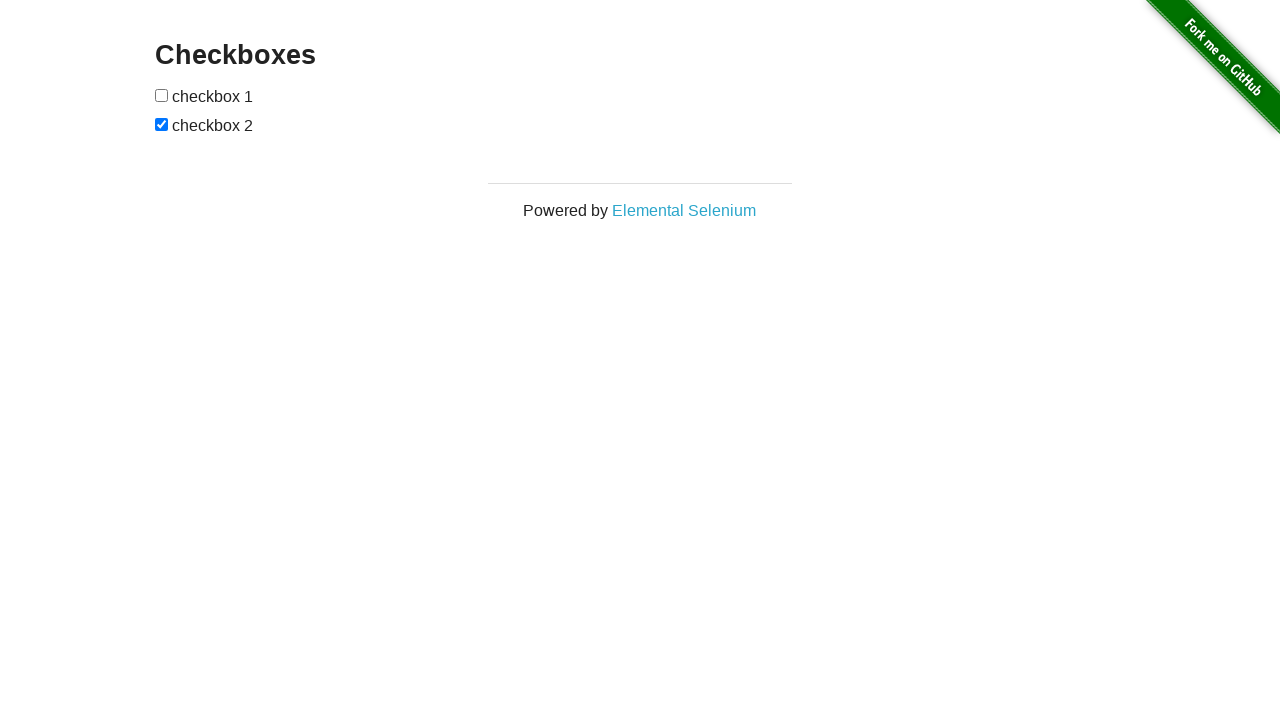

Clicked the first checkbox to select it at (162, 95) on [type=checkbox] >> nth=0
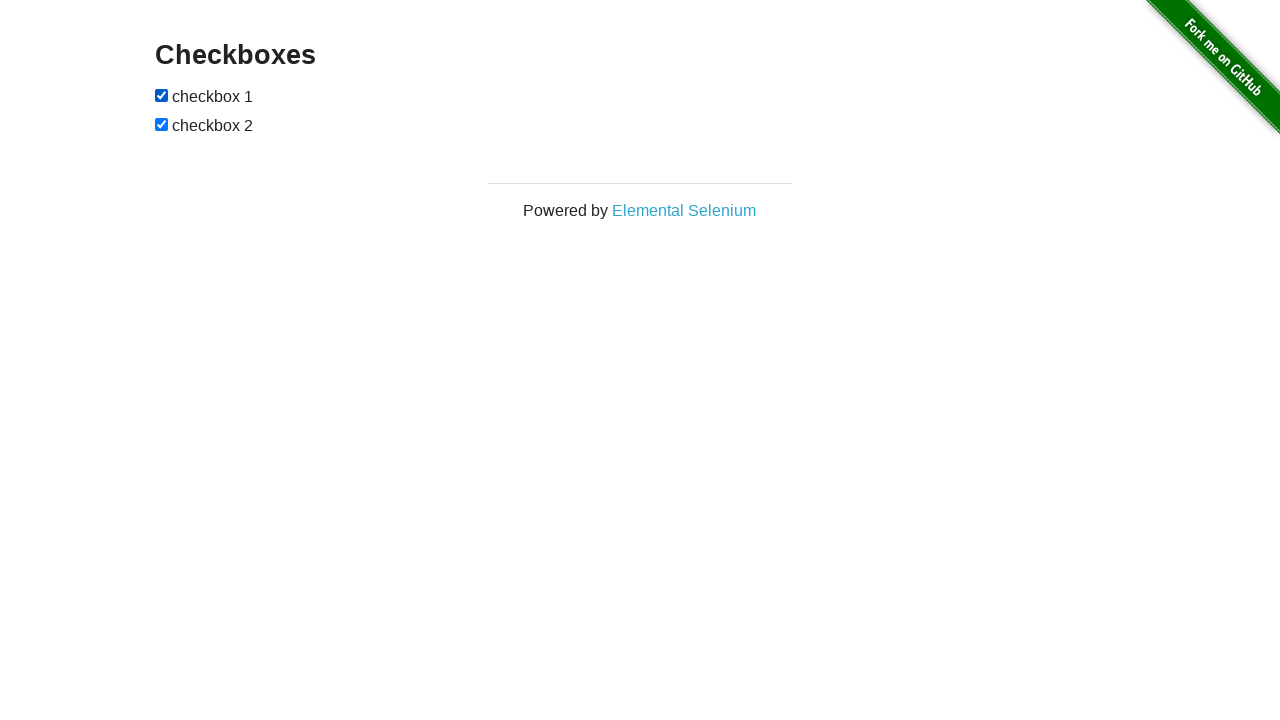

Verified that the first checkbox is now checked
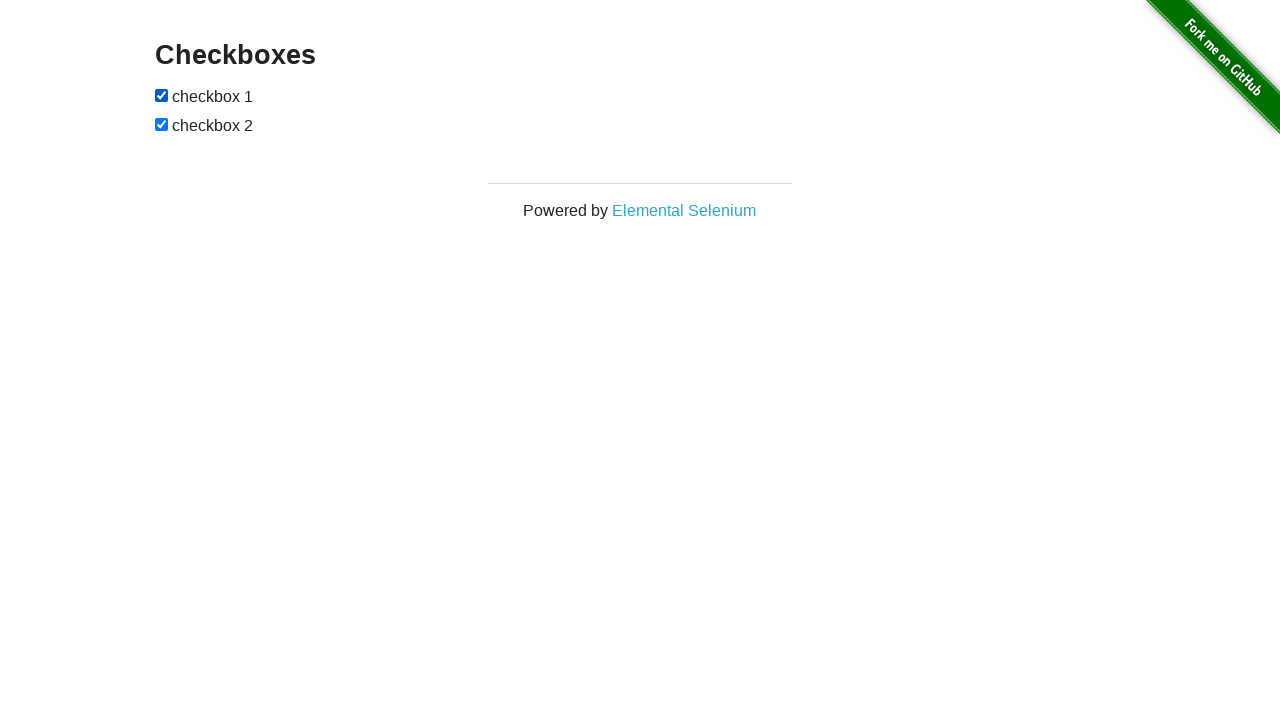

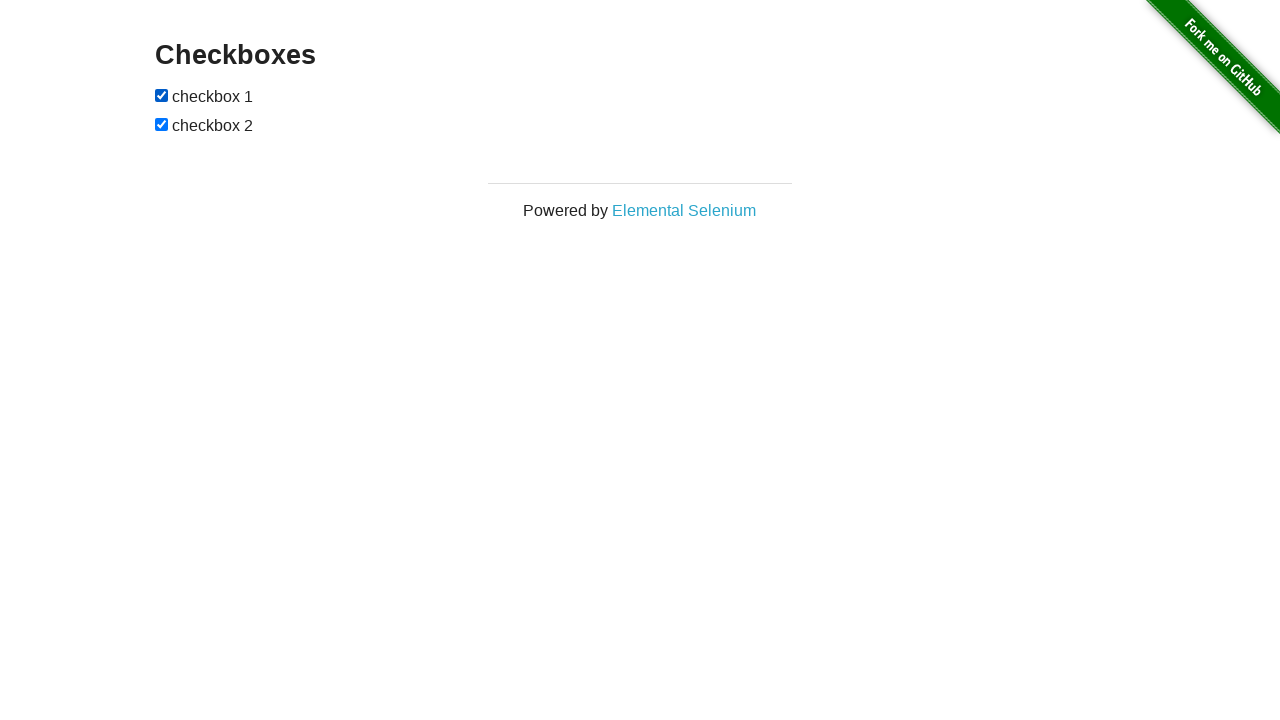